Tests drag and drop functionality by dragging an element from a source position and dropping it onto a target droppable area on the jQuery UI demo page.

Starting URL: https://jqueryui.com/resources/demos/droppable/default.html

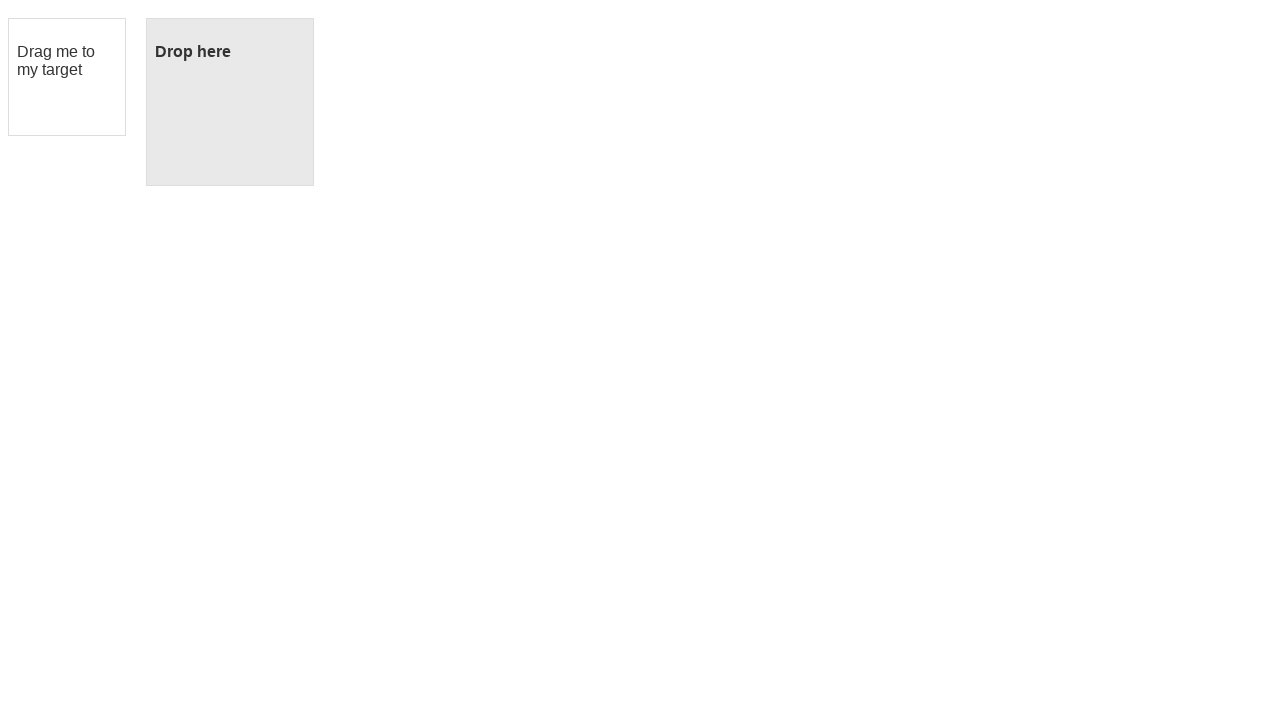

Located the draggable source element
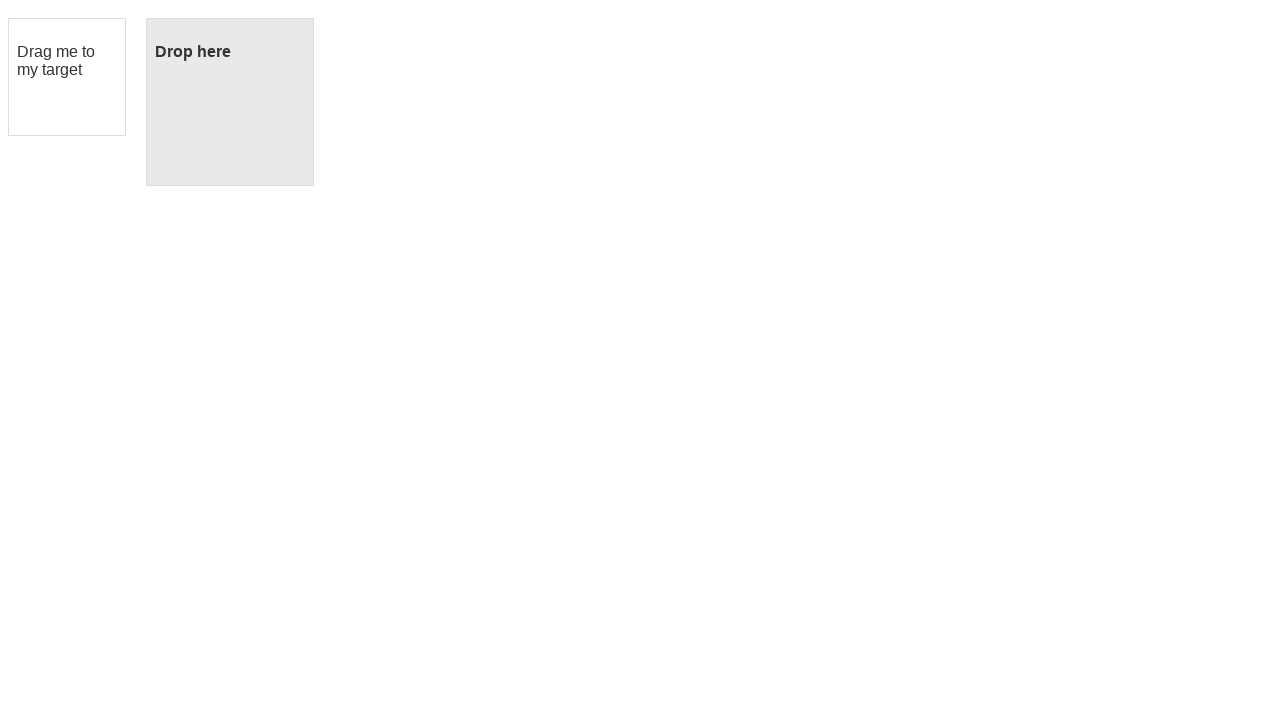

Located the droppable target element
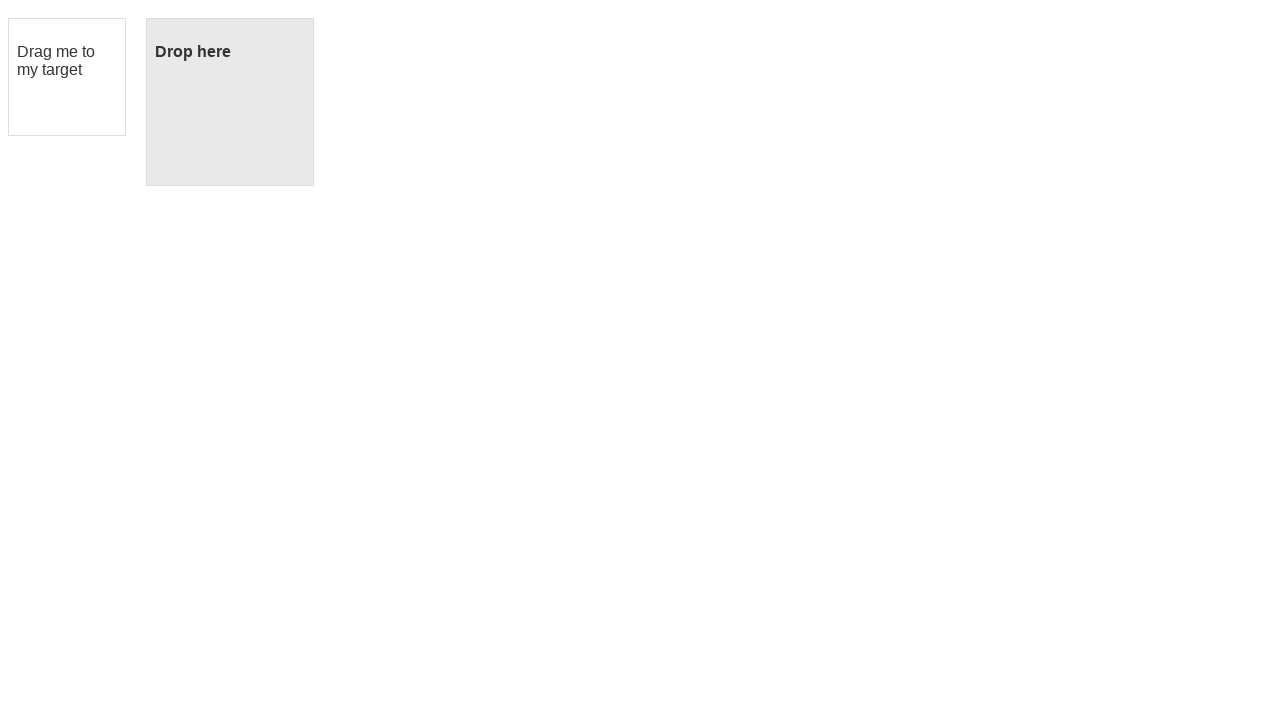

Dragged source element onto droppable target area at (230, 102)
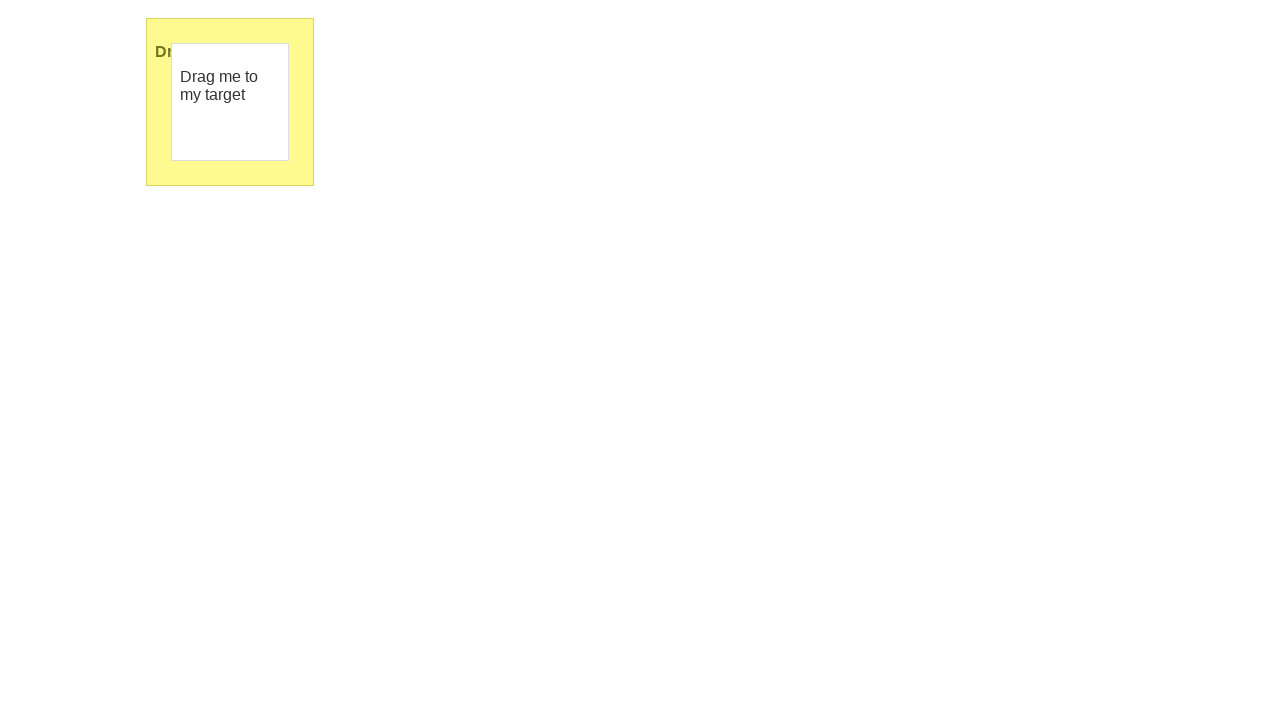

Verified drop was successful - droppable text changed to 'Dropped!'
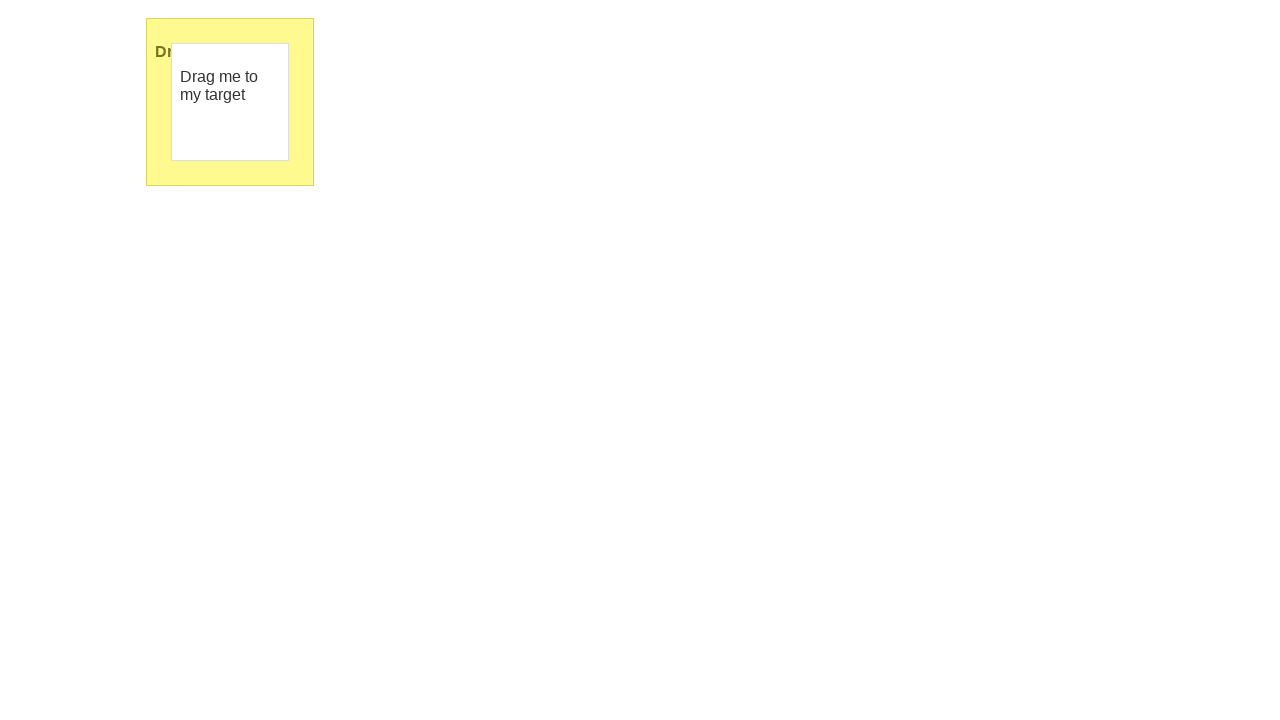

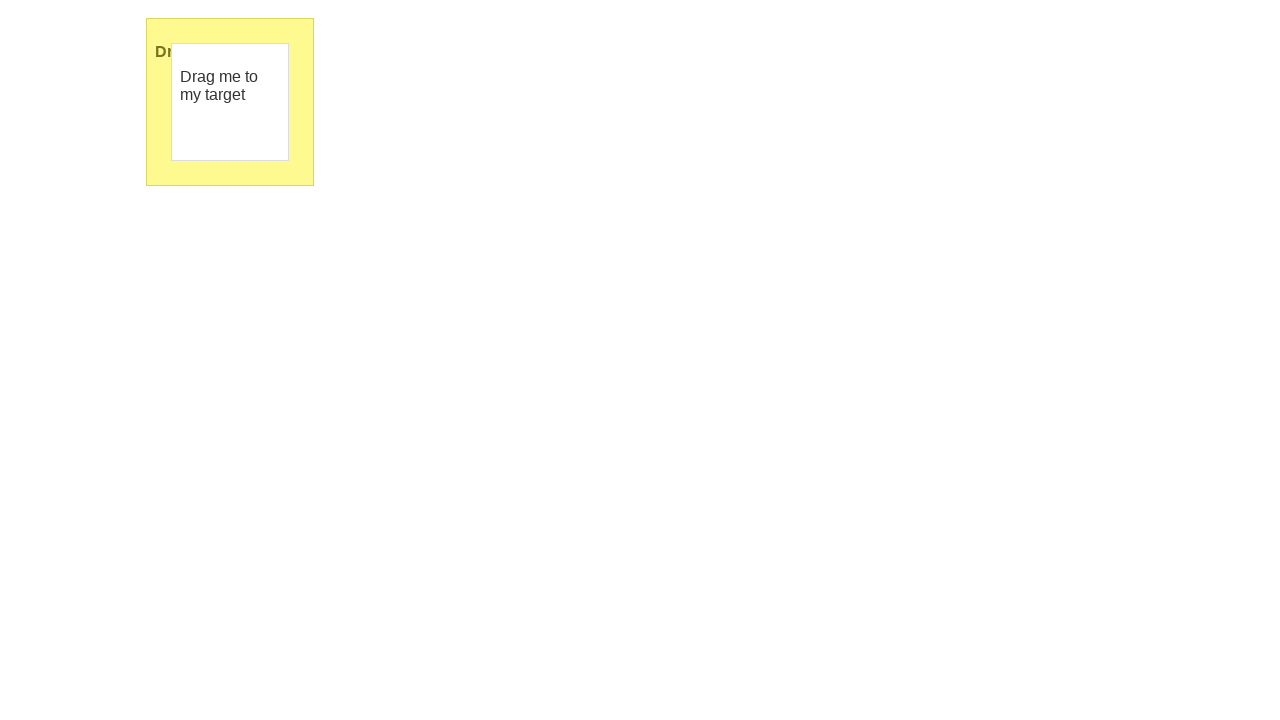